Navigates to the SaltyBet homepage and verifies the page loads successfully by checking the page title

Starting URL: https://www.saltybet.com

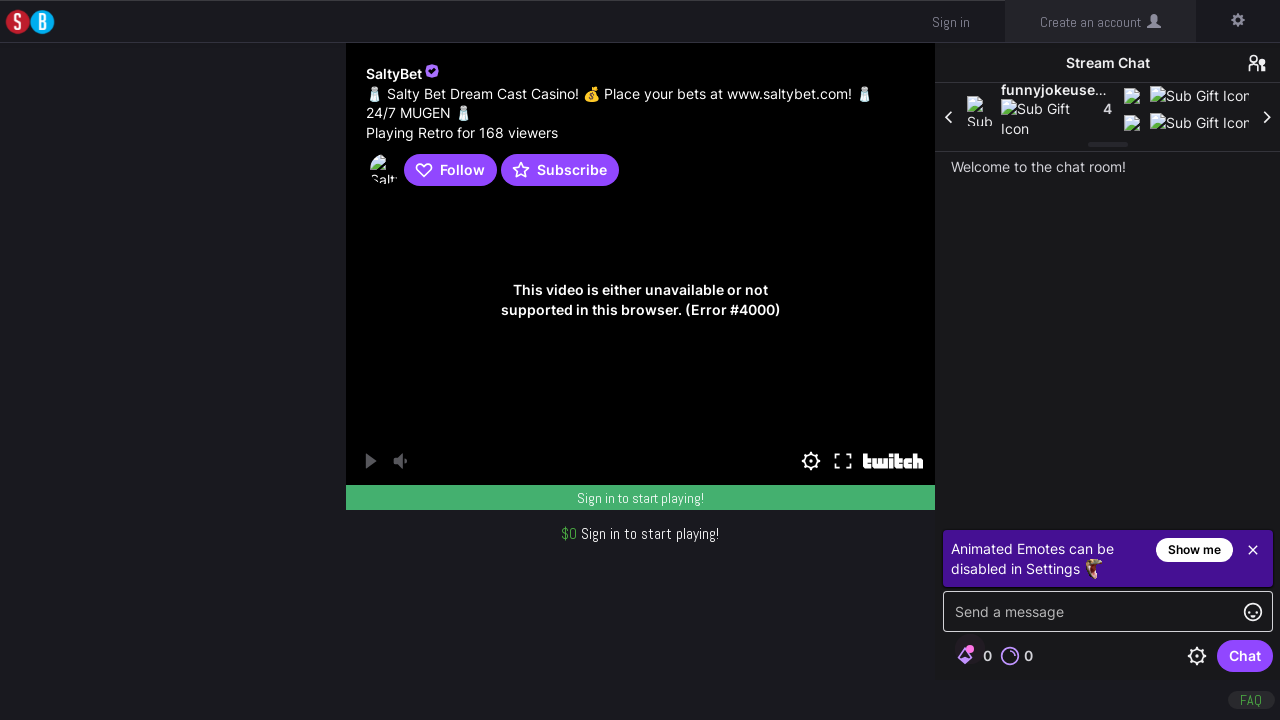

Verified page title is 'Salty Bet'
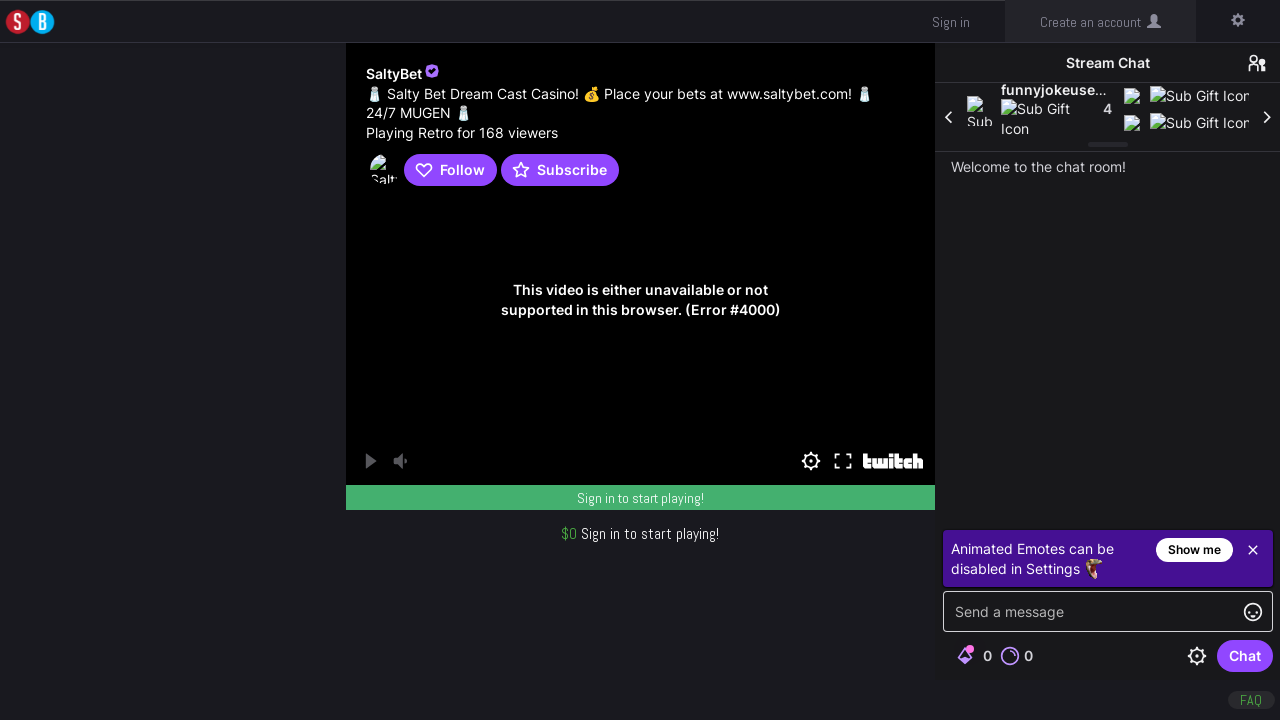

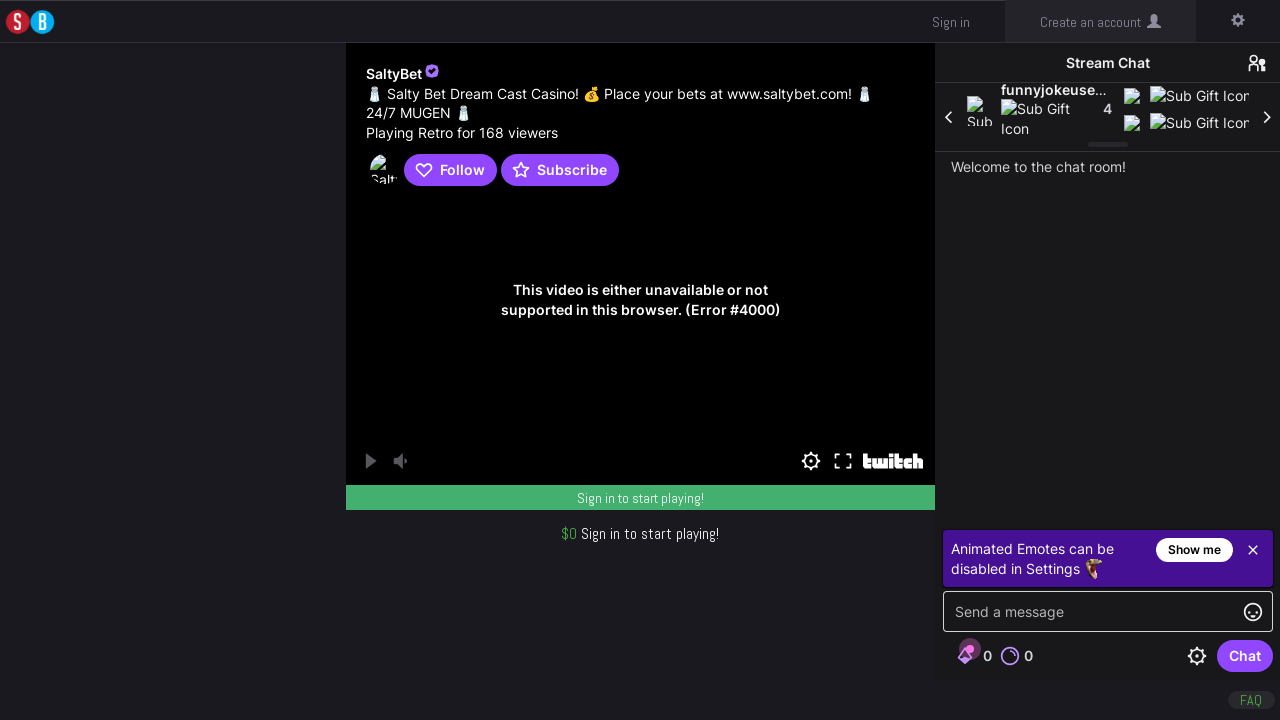